Tests drag and drop functionality between two elements

Starting URL: https://selenium.dev/selenium/web/mouse_interaction.html

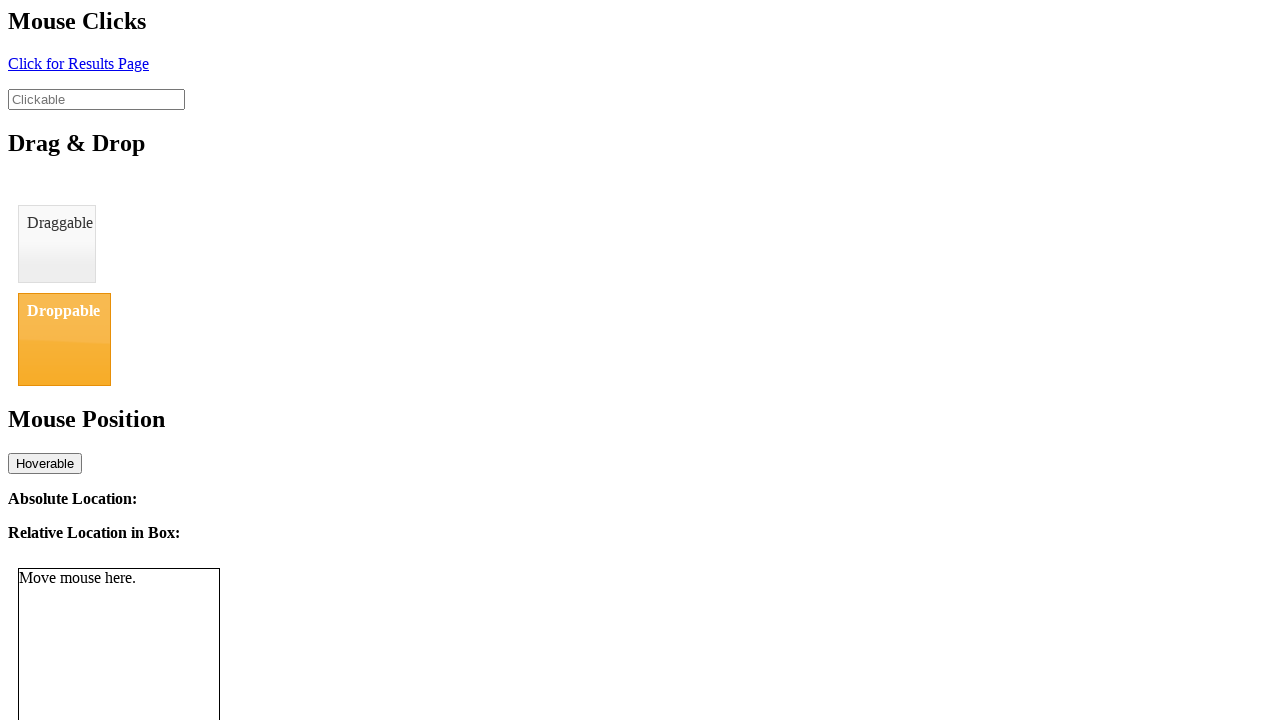

Navigated to mouse interaction test page
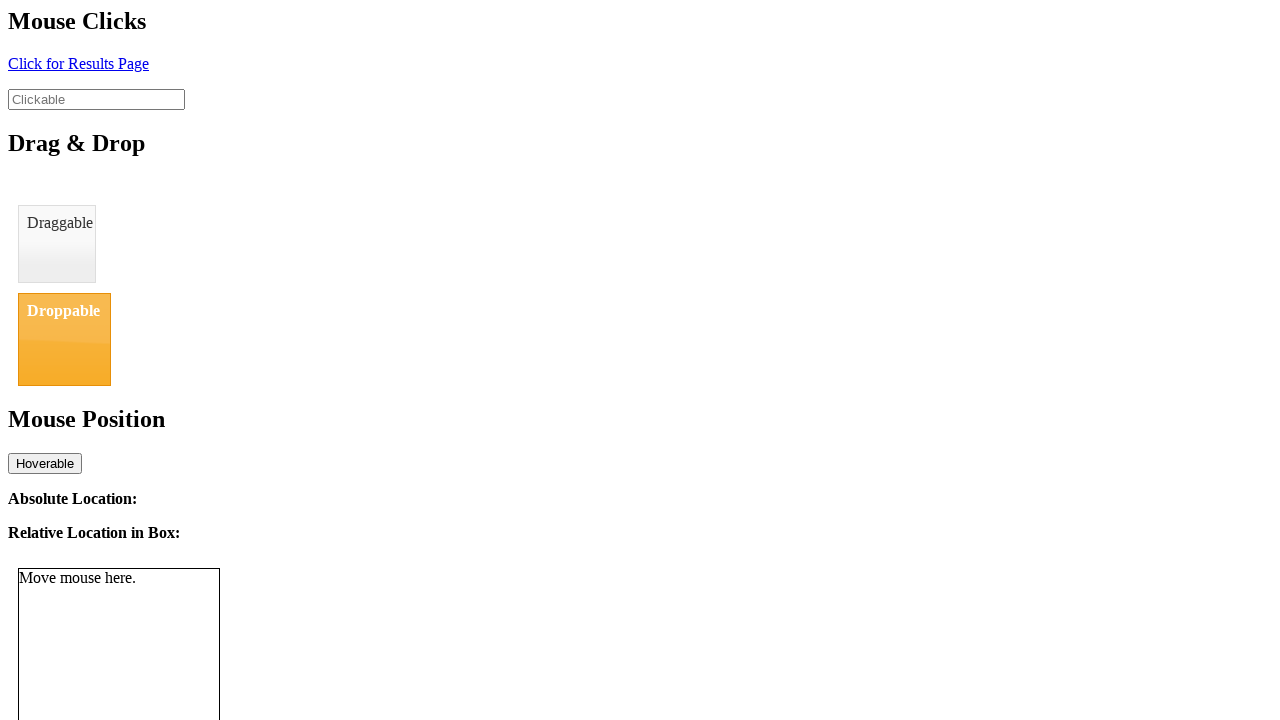

Dragged draggable element to droppable element at (64, 339)
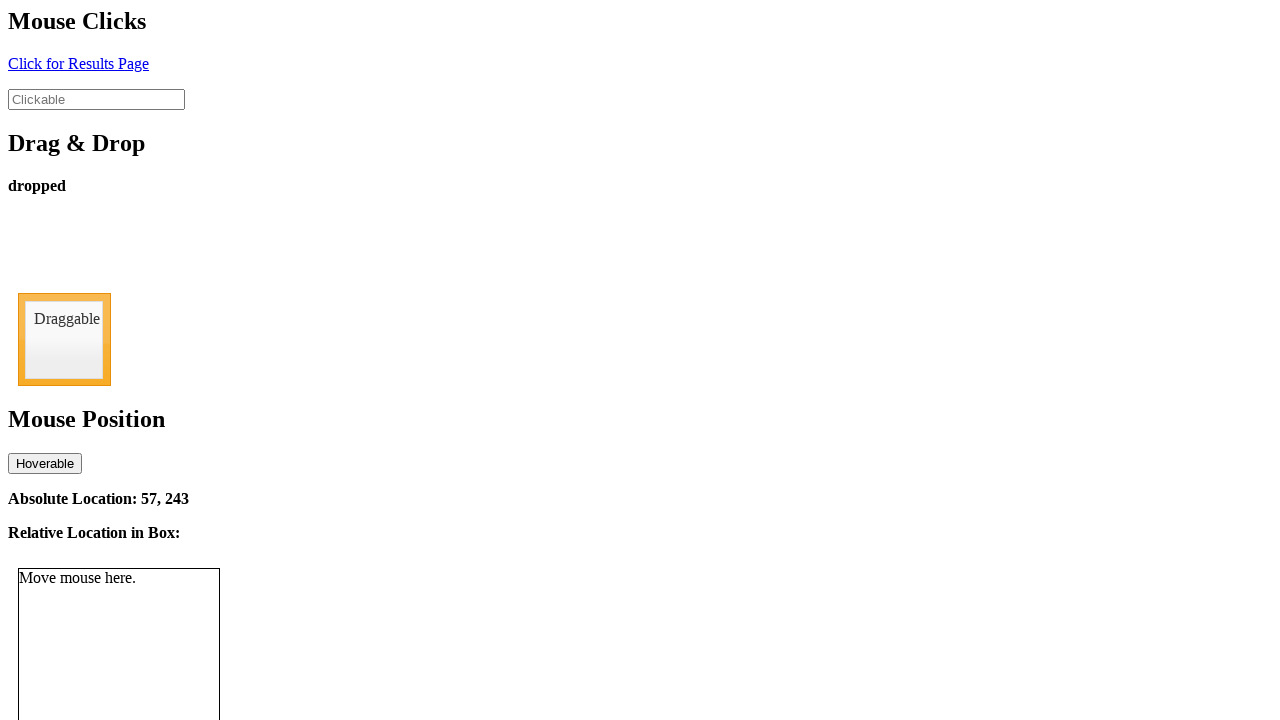

Verified drop status shows 'dropped'
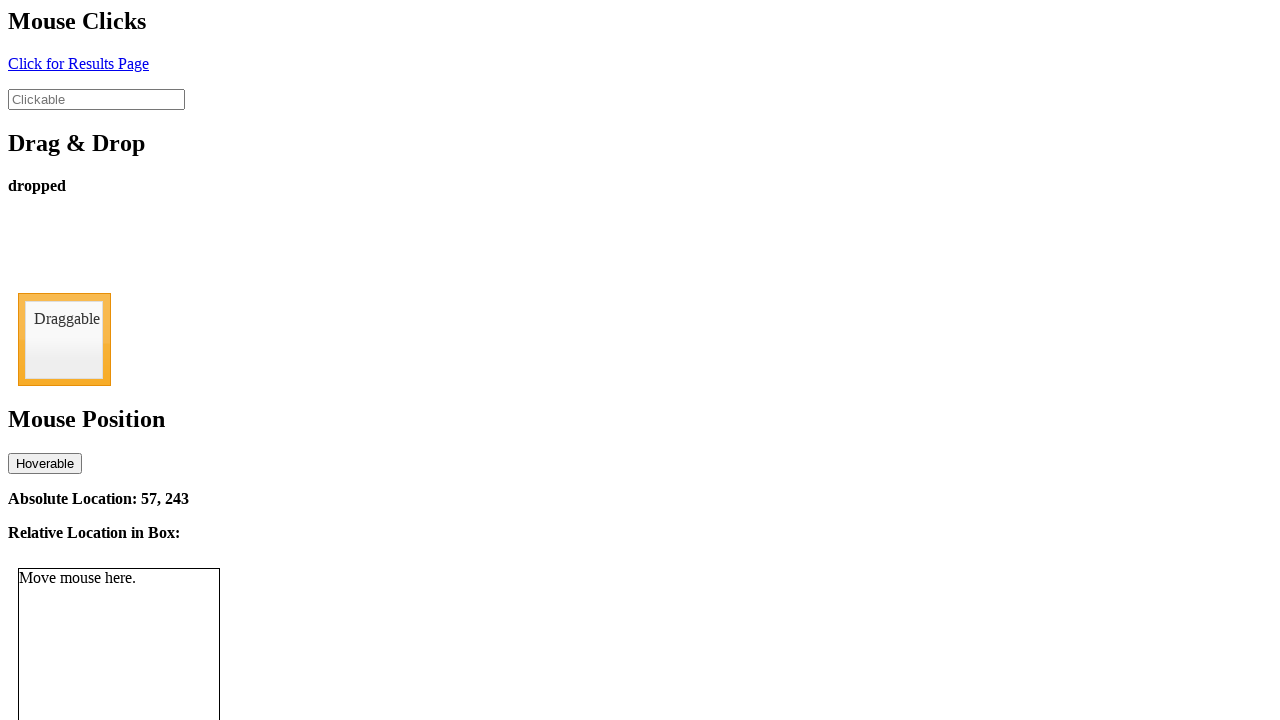

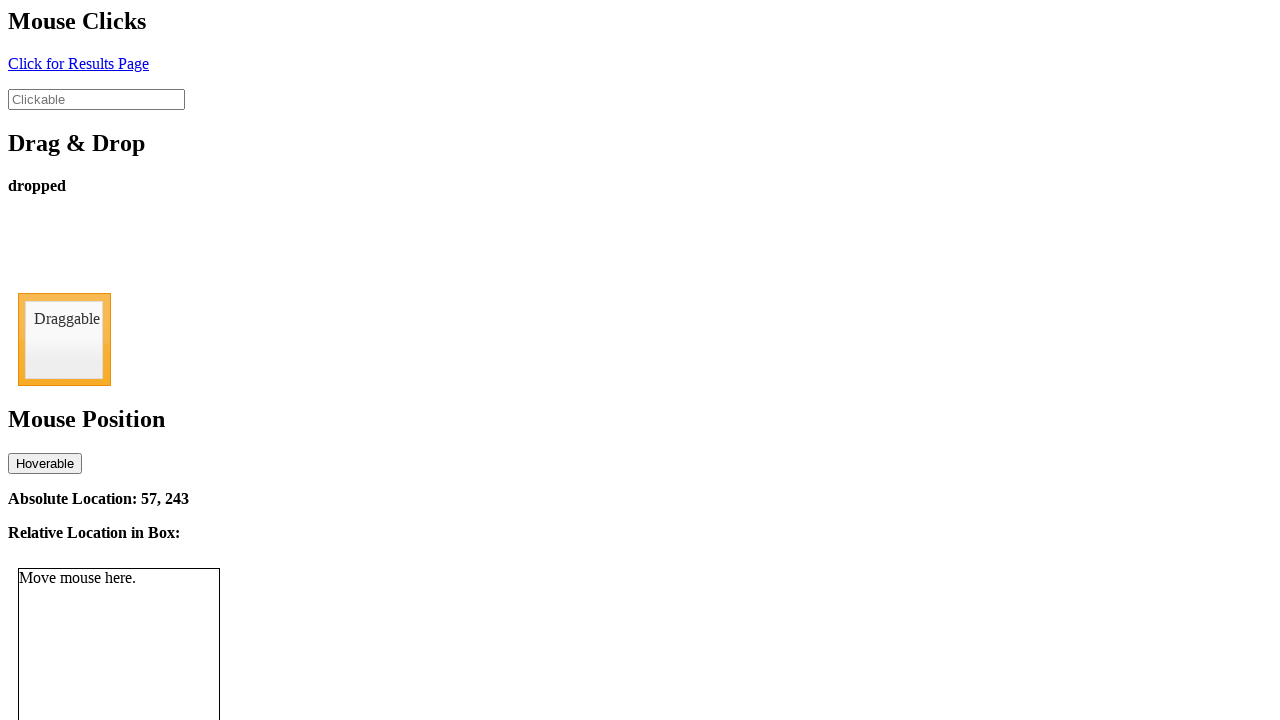